Tests that new todo items are appended to the bottom of the list by creating 3 items and verifying their order.

Starting URL: https://demo.playwright.dev/todomvc

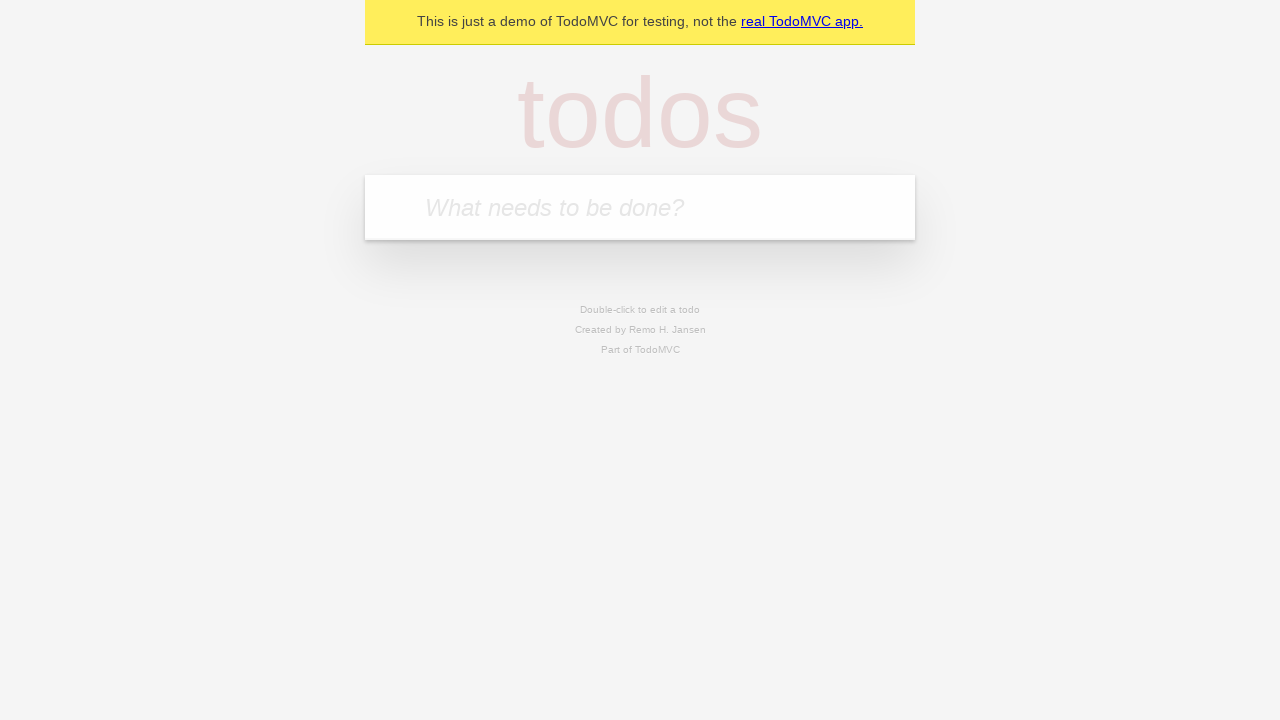

Filled todo input with 'buy some cheese' on internal:attr=[placeholder="What needs to be done?"i]
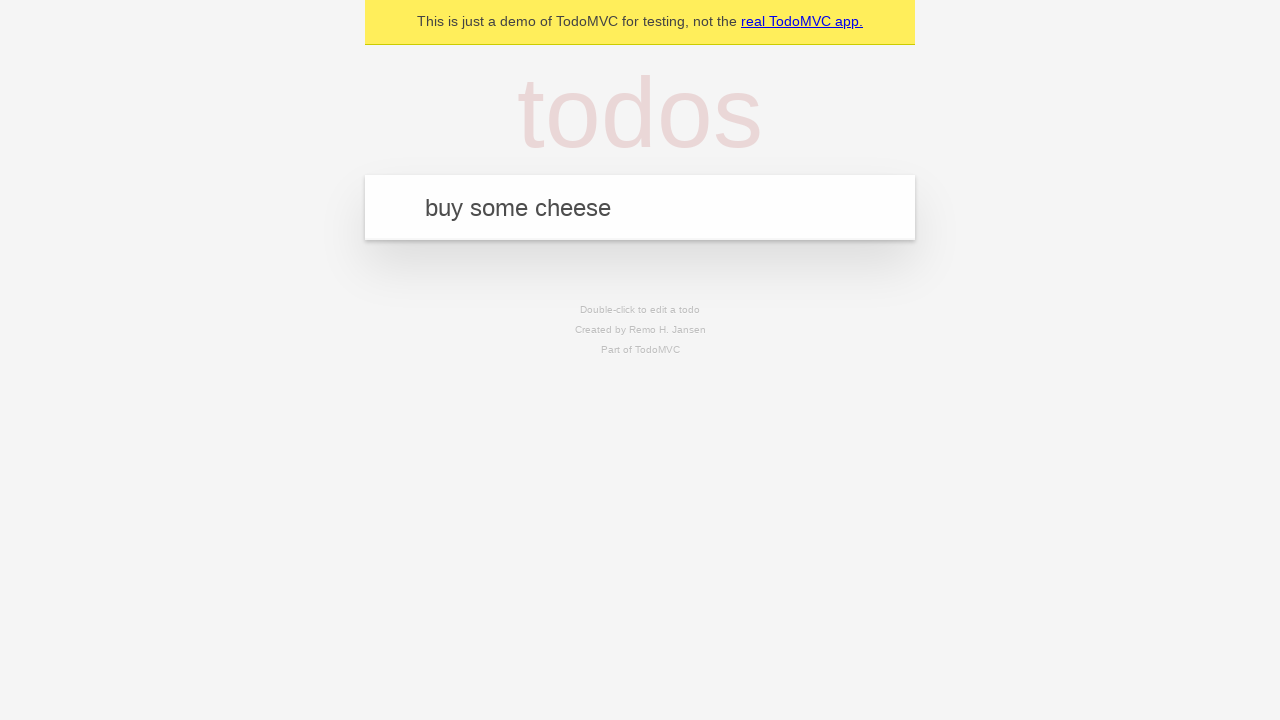

Pressed Enter to create first todo item on internal:attr=[placeholder="What needs to be done?"i]
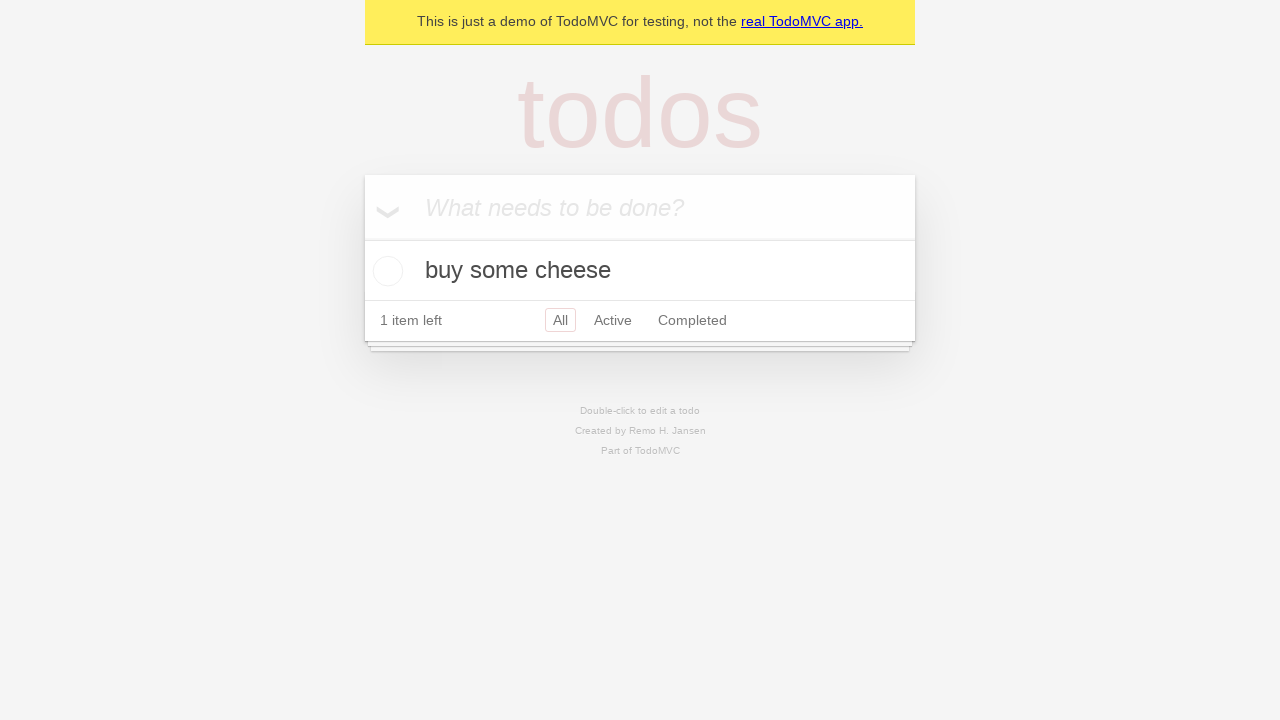

Filled todo input with 'feed the cat' on internal:attr=[placeholder="What needs to be done?"i]
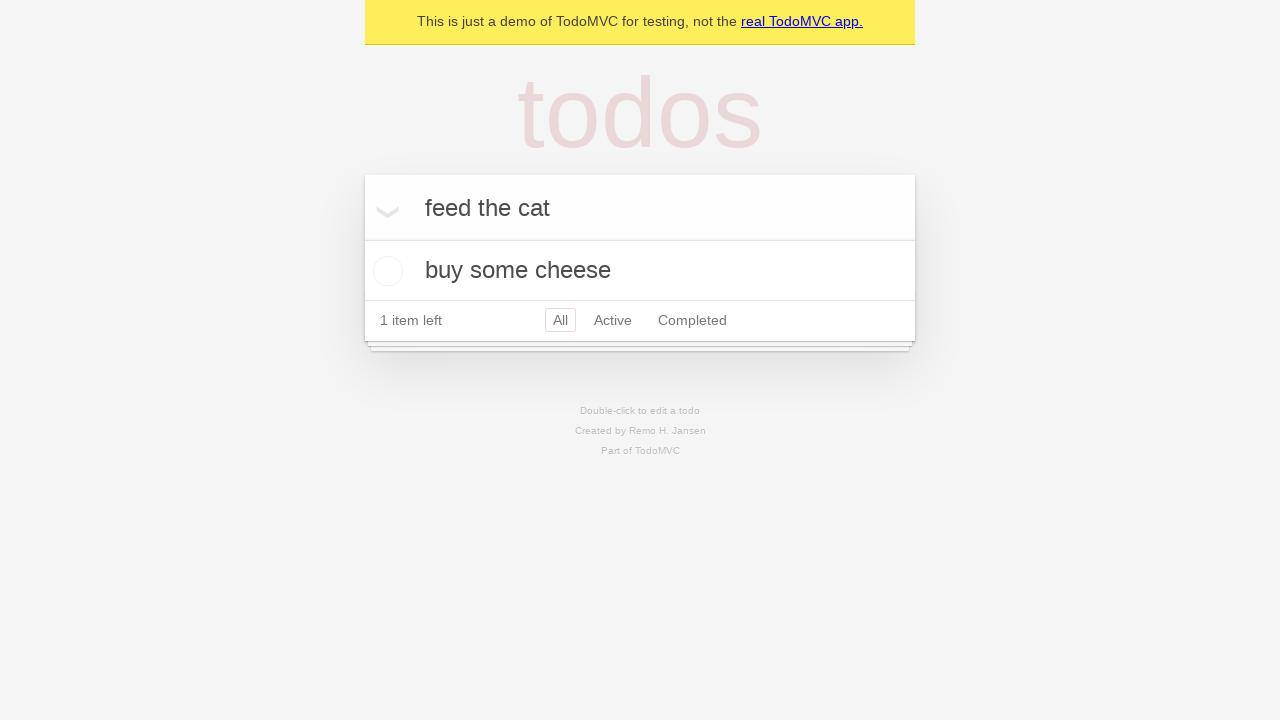

Pressed Enter to create second todo item on internal:attr=[placeholder="What needs to be done?"i]
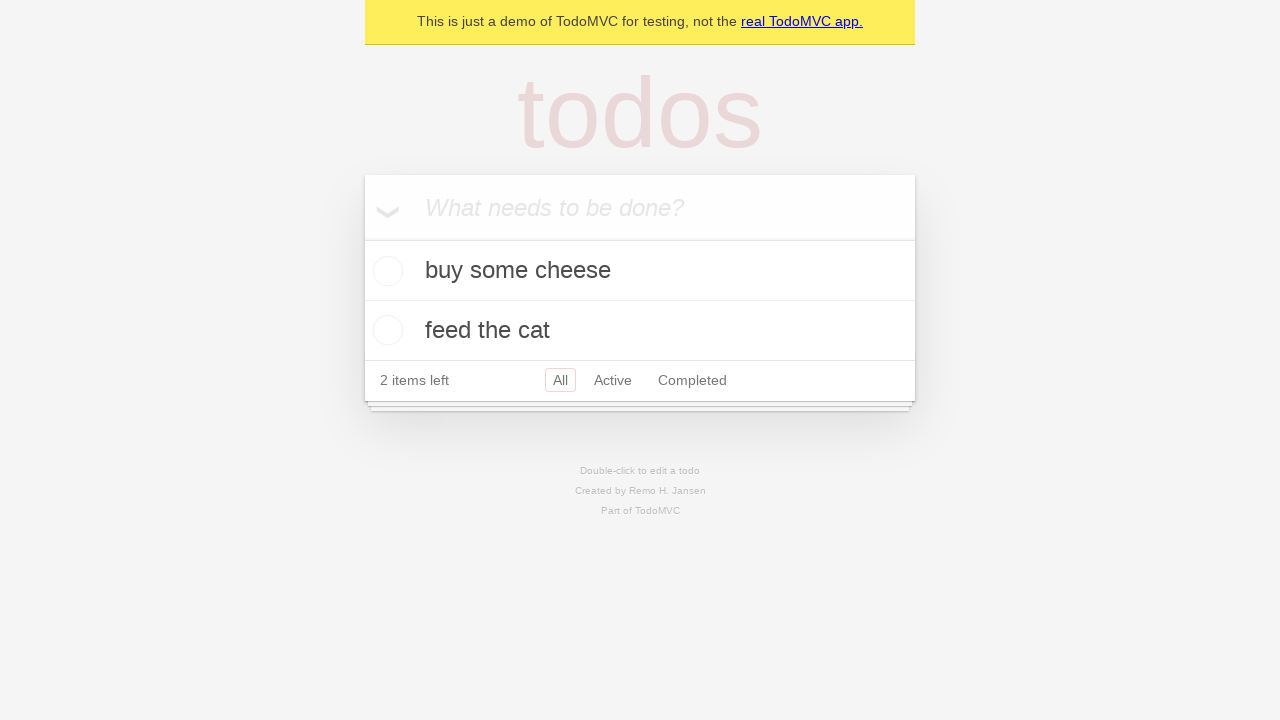

Filled todo input with 'book a doctors appointment' on internal:attr=[placeholder="What needs to be done?"i]
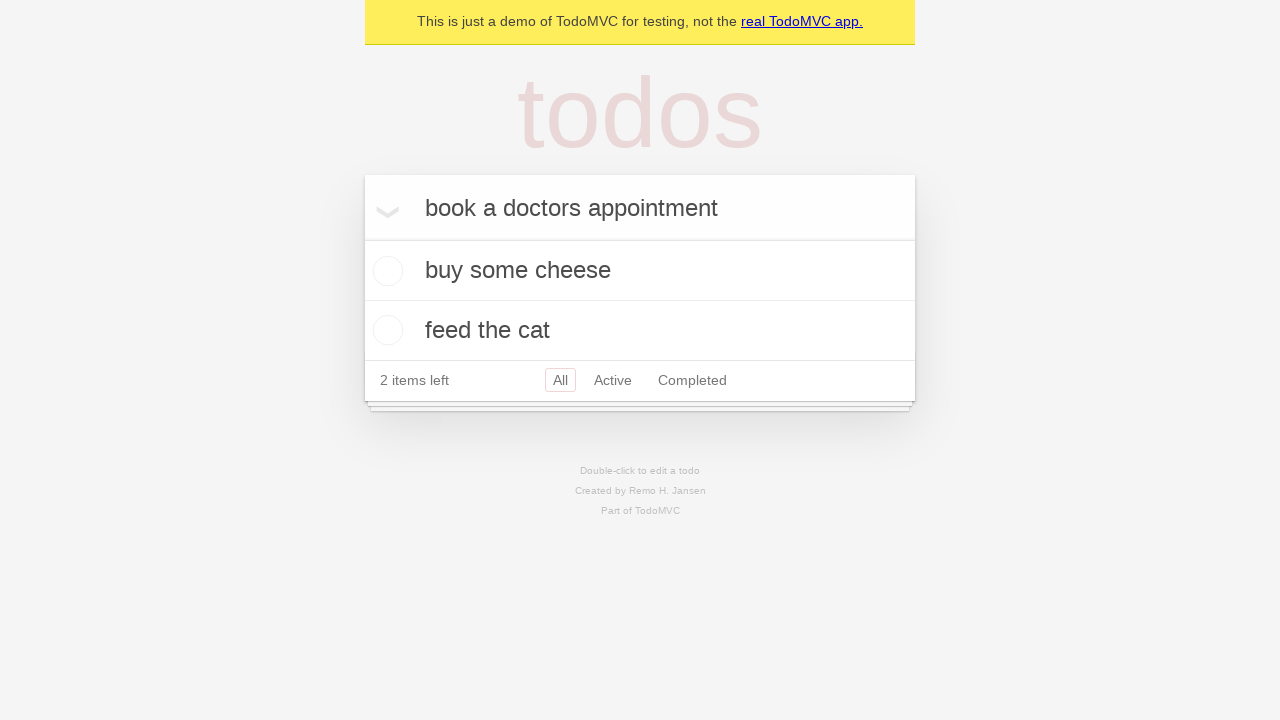

Pressed Enter to create third todo item on internal:attr=[placeholder="What needs to be done?"i]
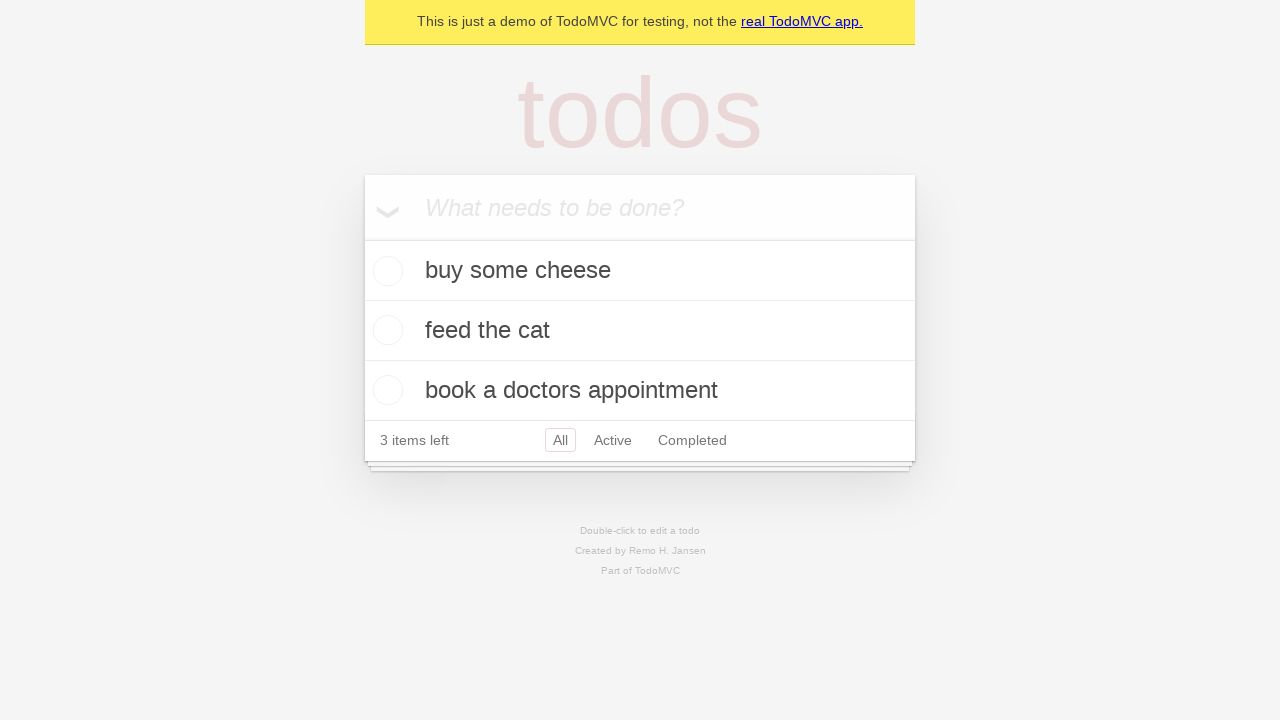

Waited for todo counter to appear, confirming all items loaded
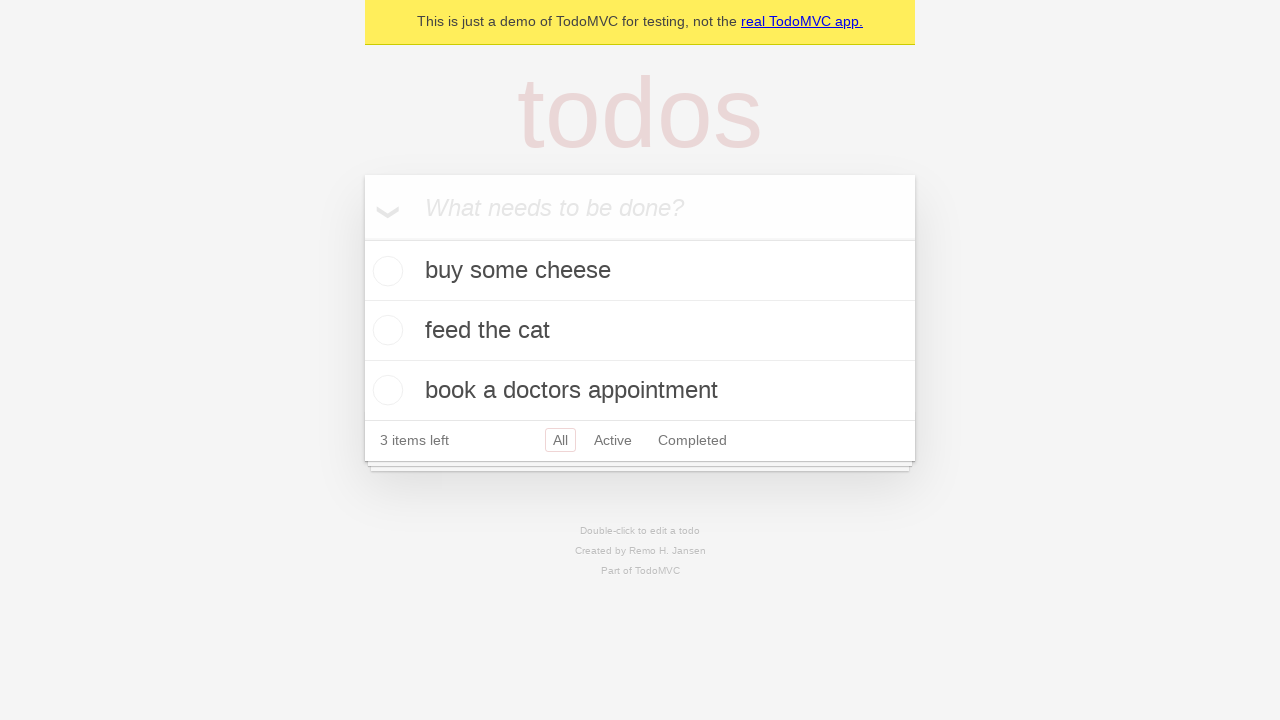

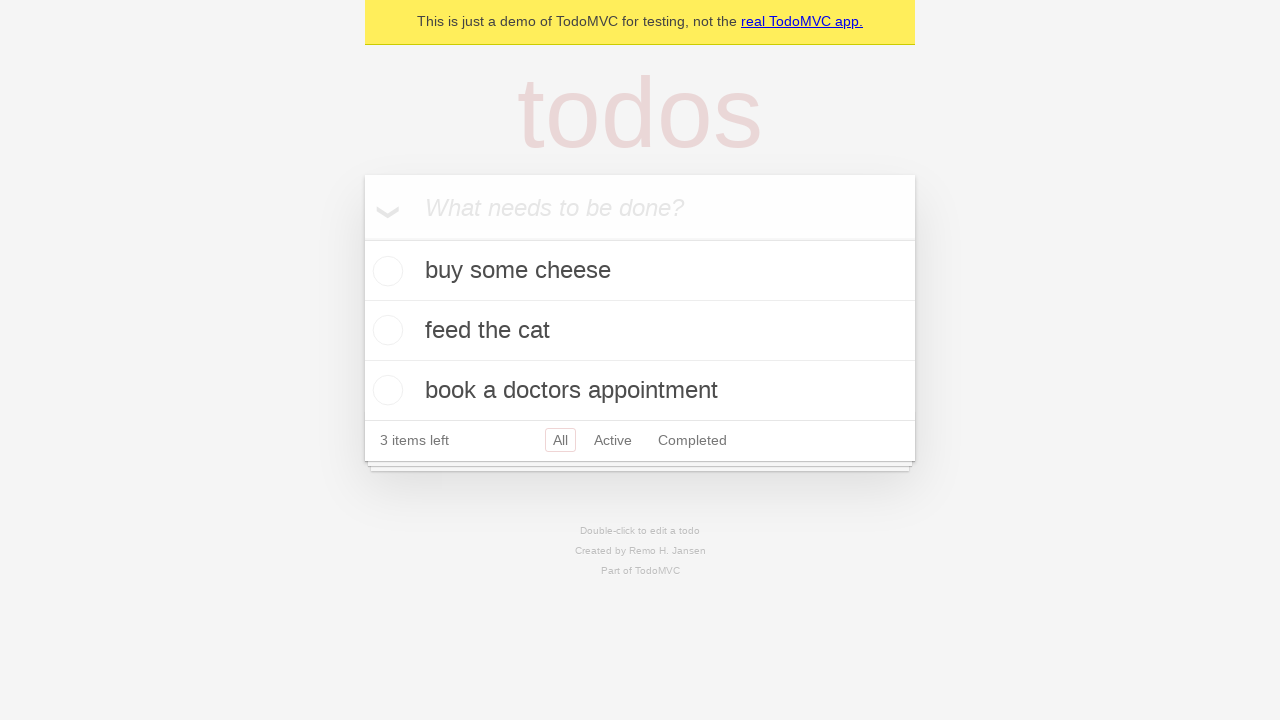